Tests the complete flight booking flow on BlazeDemo: selecting departure and destination cities, finding flights, choosing a flight, filling in passenger details, completing the purchase, and verifying the confirmation page.

Starting URL: http://blazedemo.com/

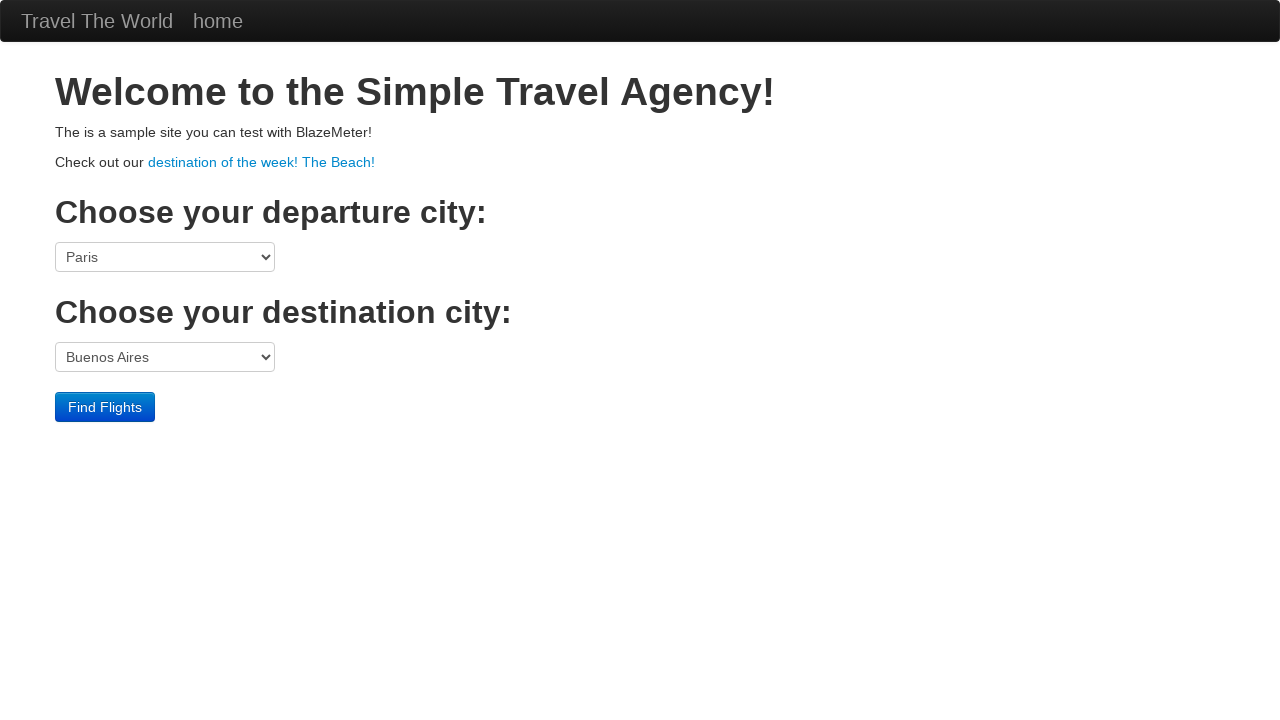

Selected Boston as departure city on select[name="fromPort"]
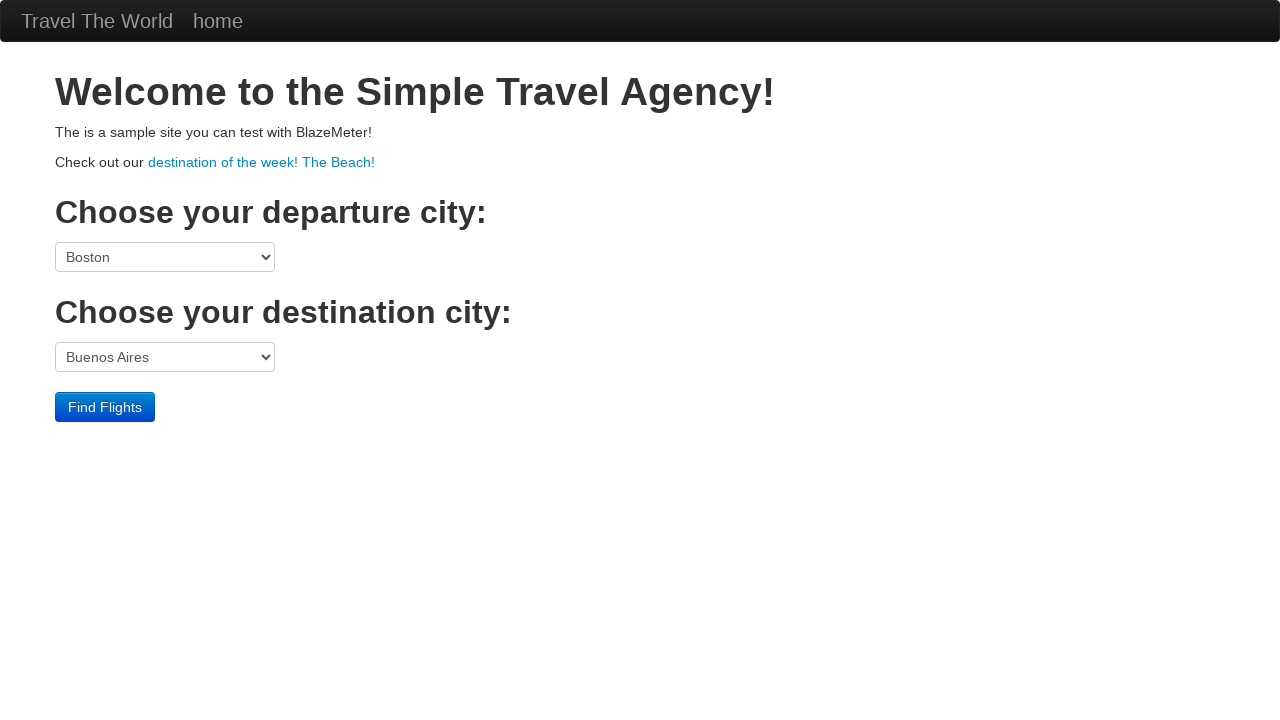

Selected New York as destination city on select[name="toPort"]
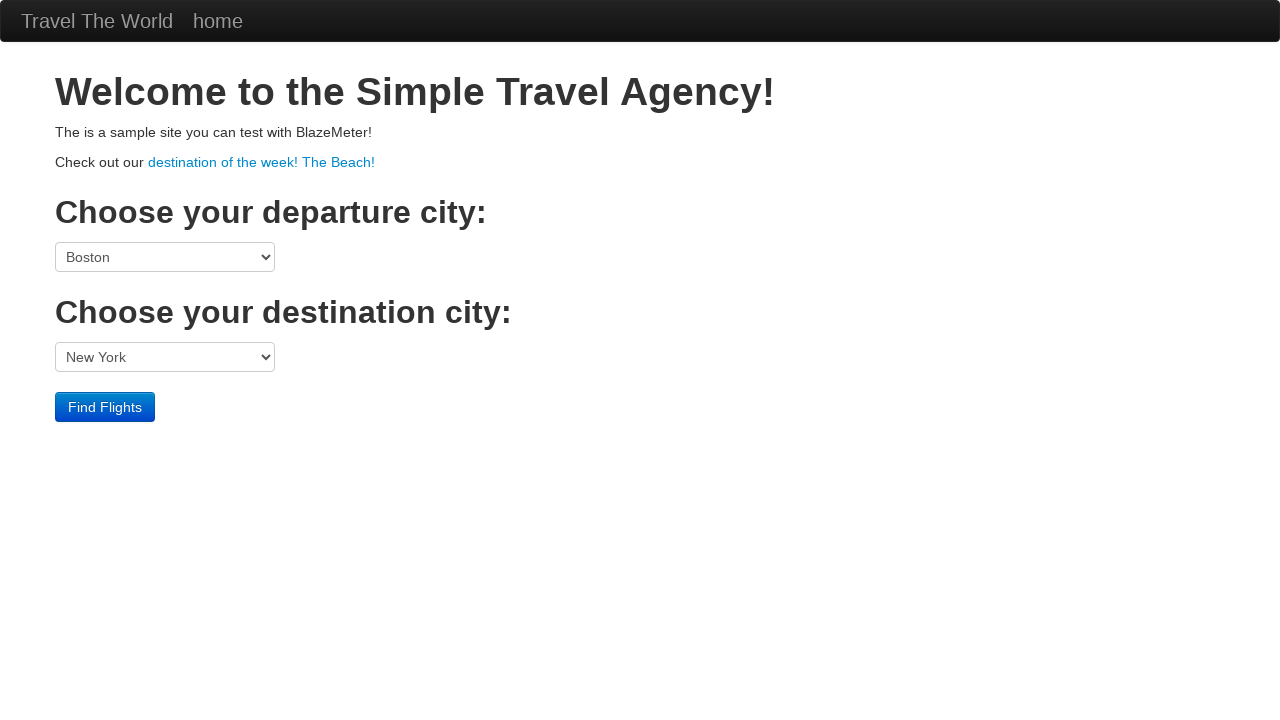

Clicked Find Flights button at (105, 407) on input[type="submit"]
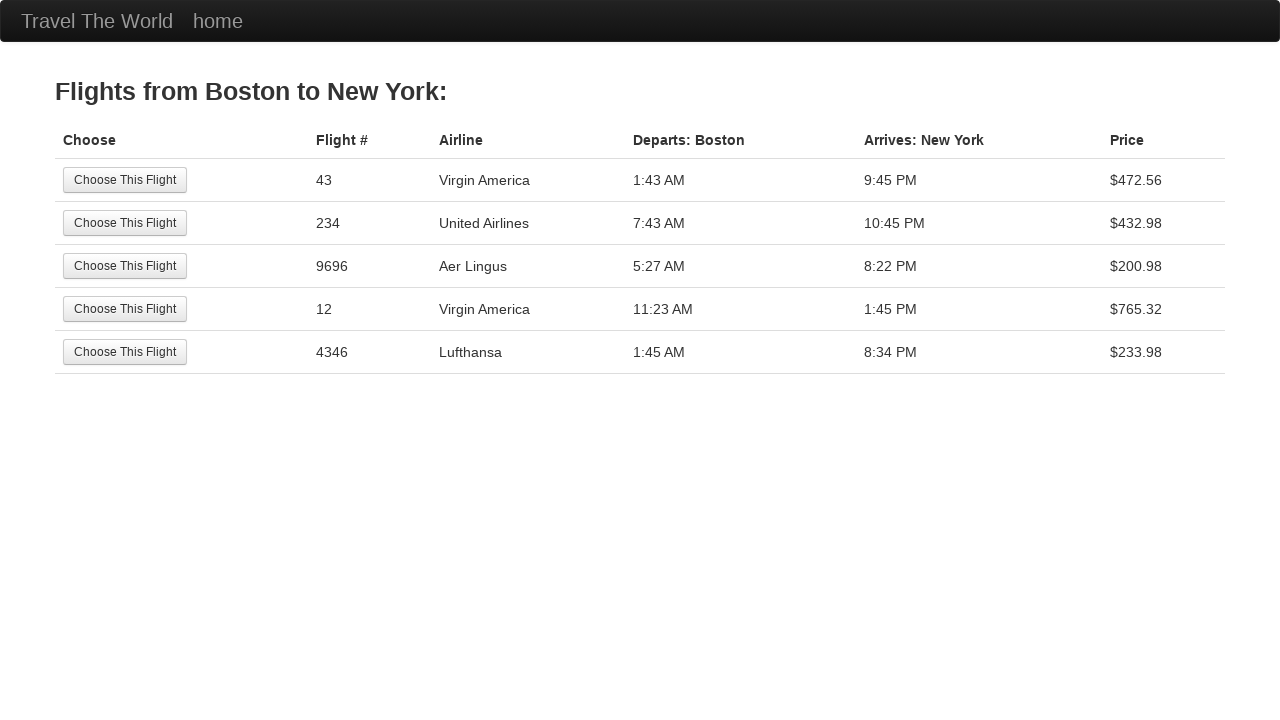

Flights listing page loaded
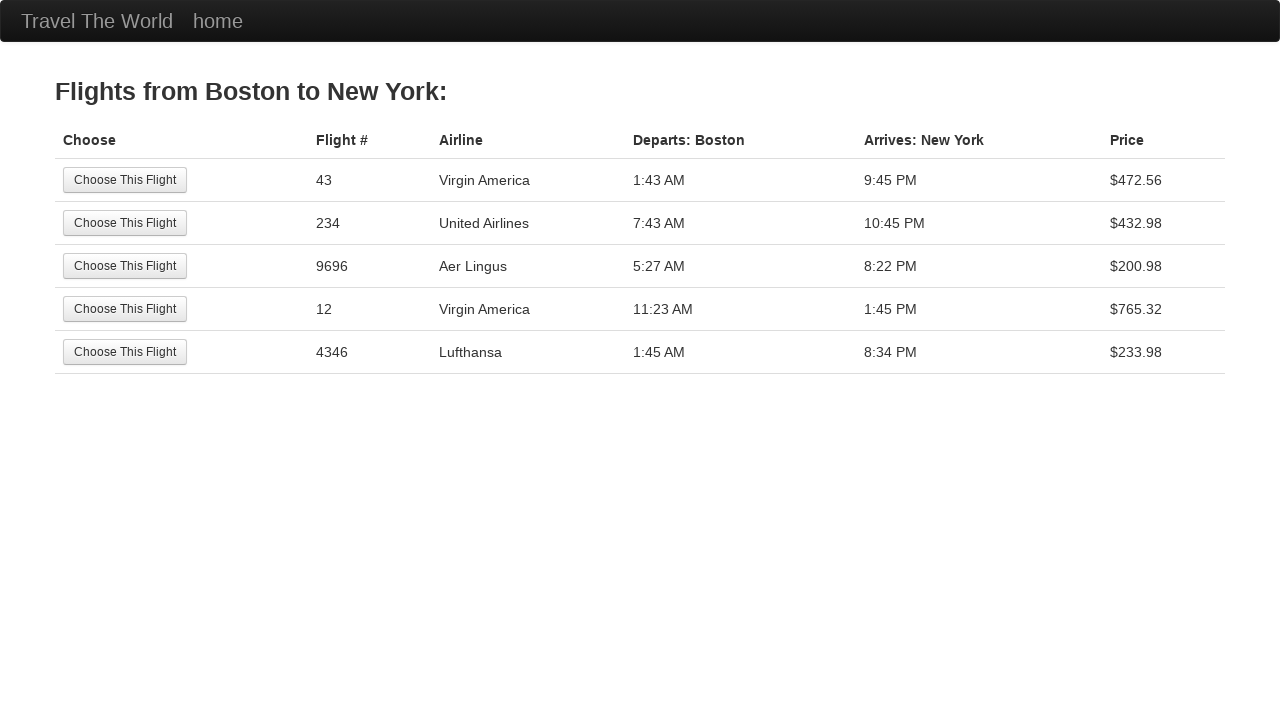

Flight list is displayed on the page
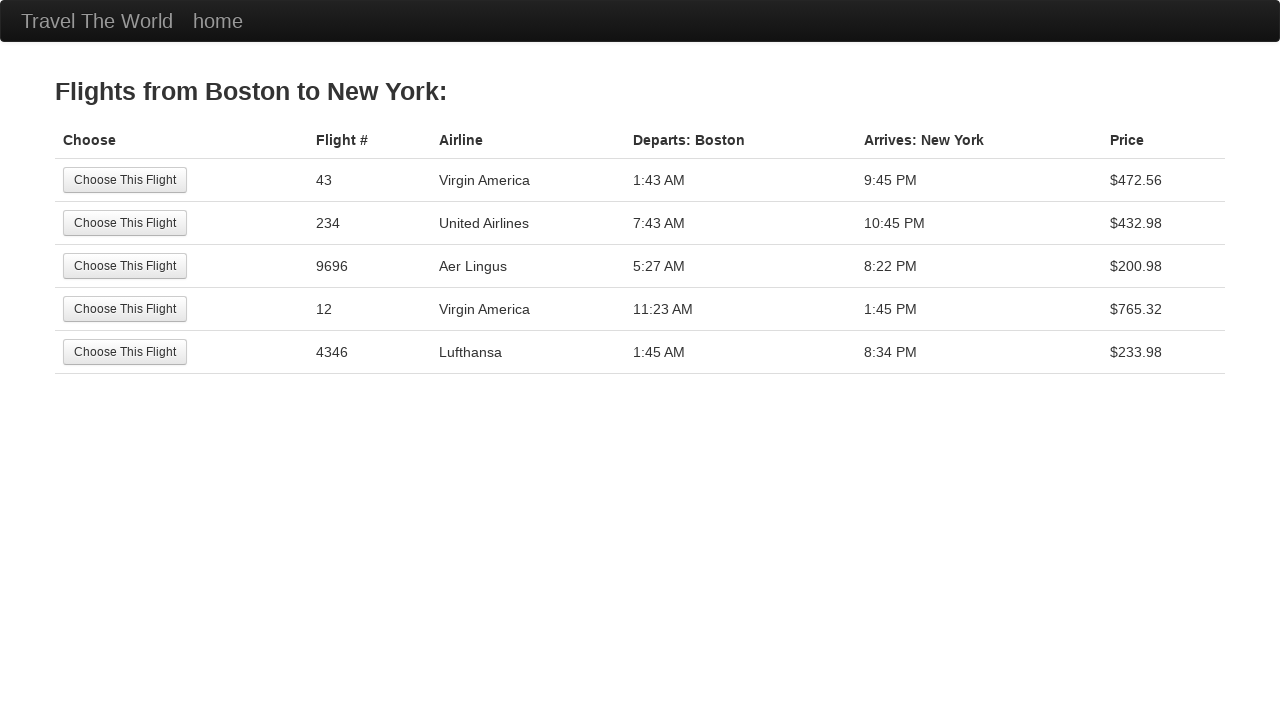

Clicked Choose This Flight button for the first flight at (125, 180) on table tbody tr >> nth=0 >> input[type="submit"]
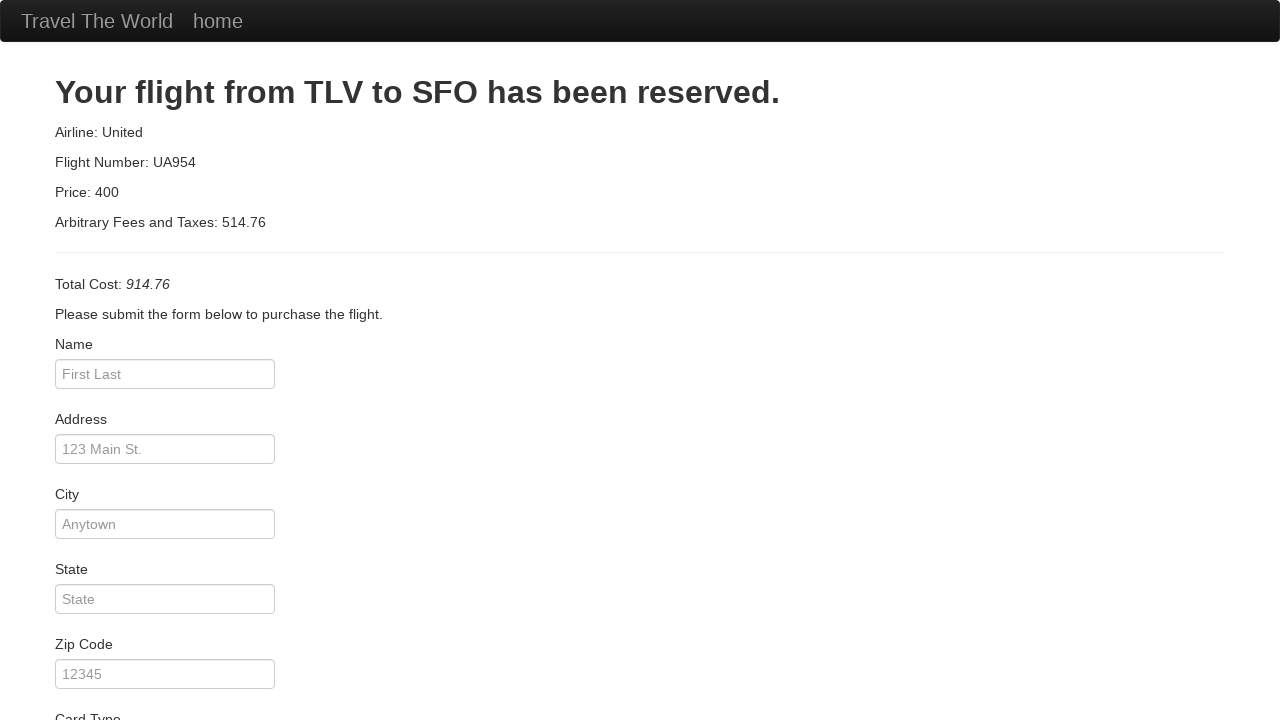

Purchase page loaded
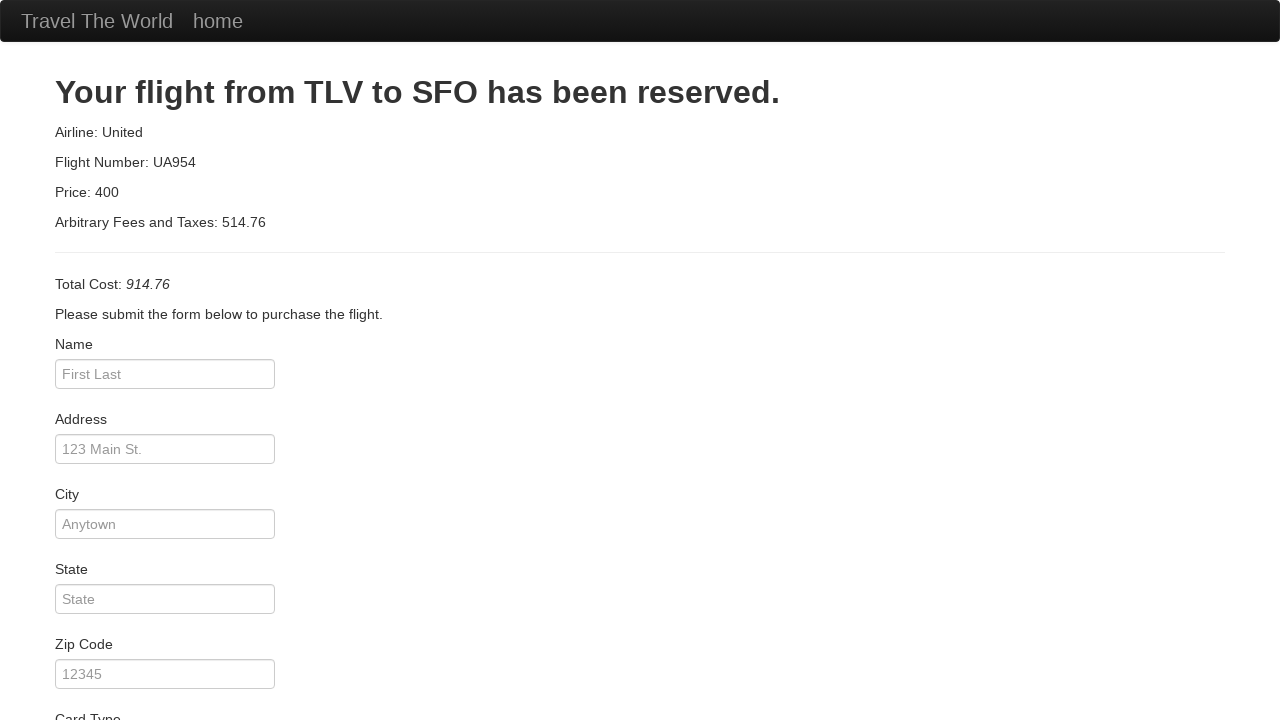

Filled passenger name: John Doe on input[name="inputName"]
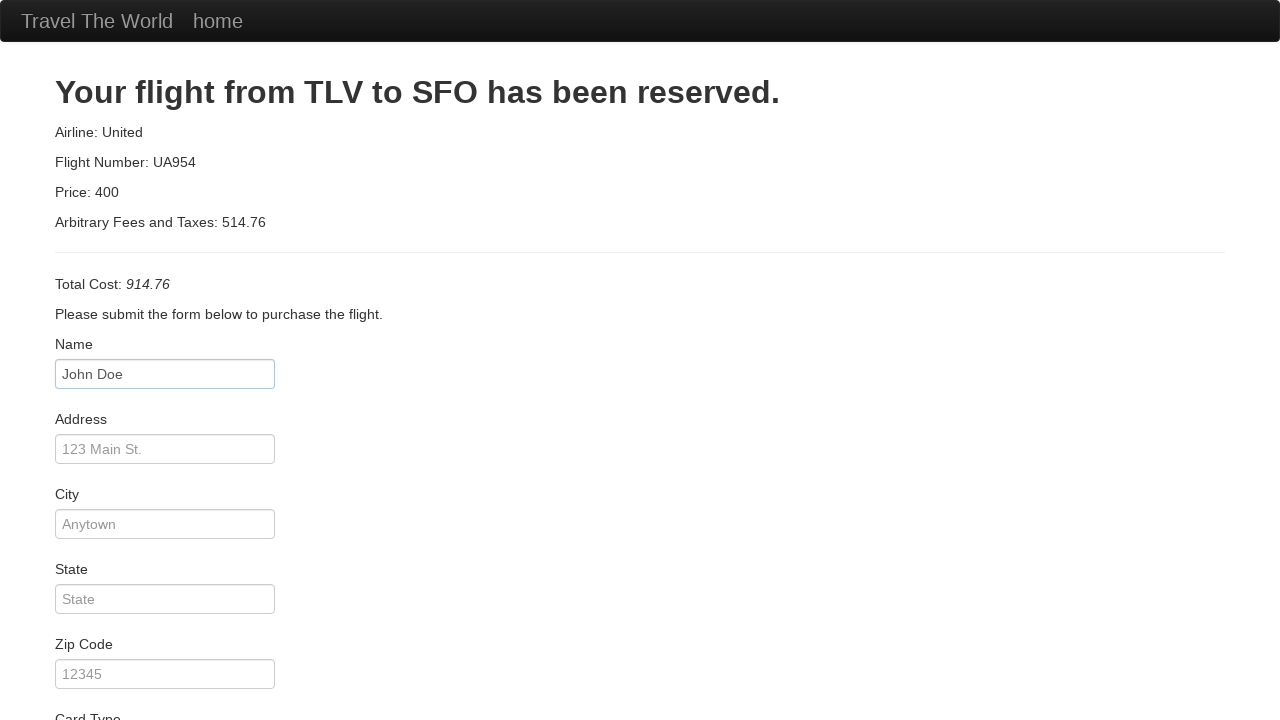

Filled address: 123 Elm Street on input[name="address"]
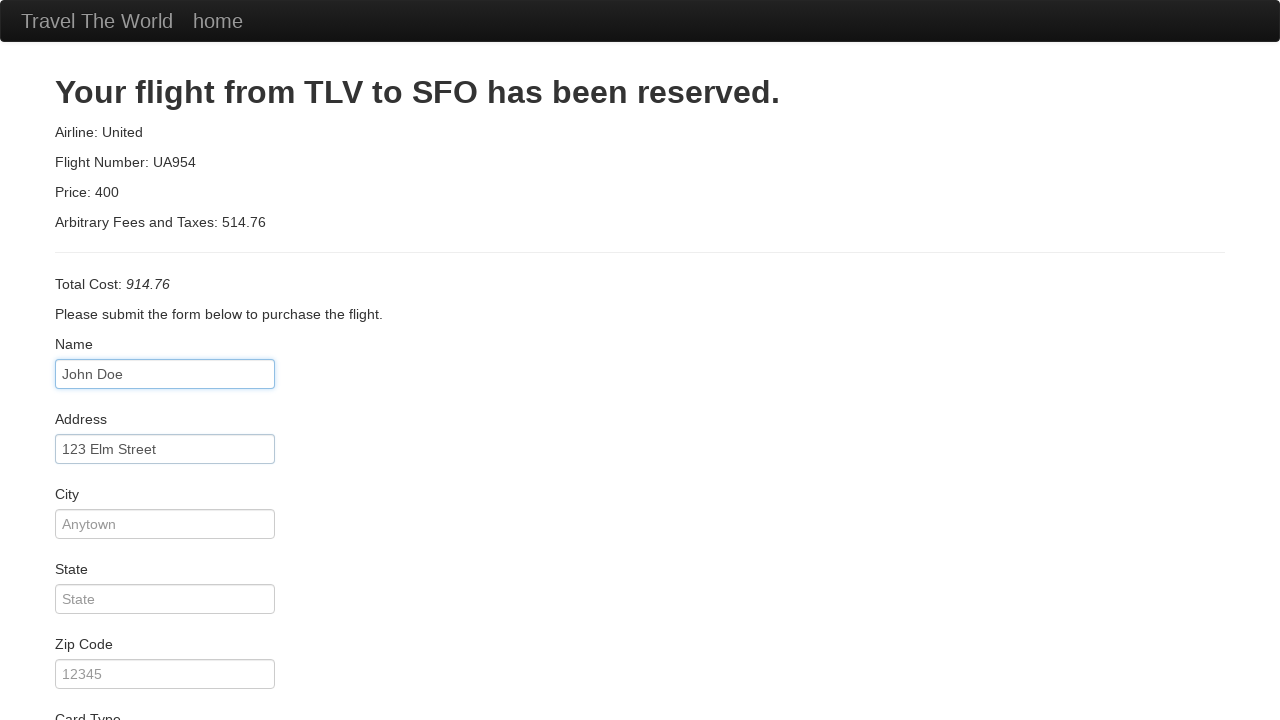

Filled city: Boston on input[name="city"]
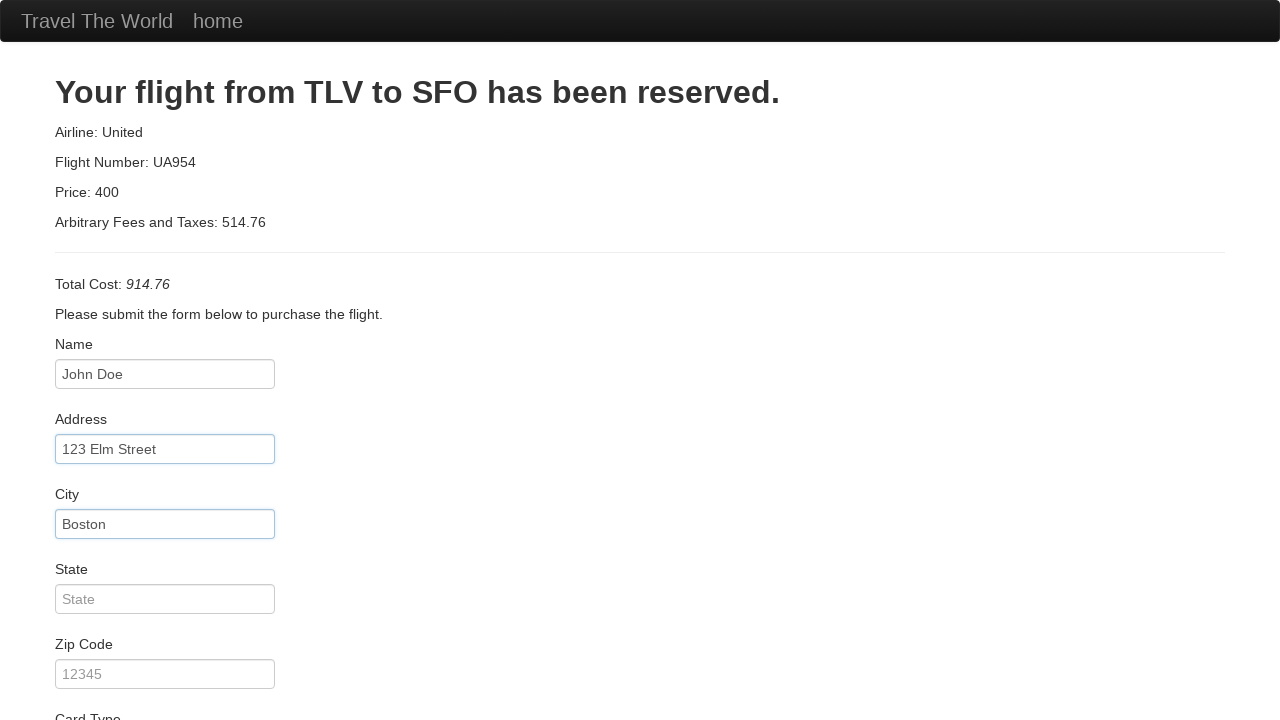

Filled state: MA on input[name="state"]
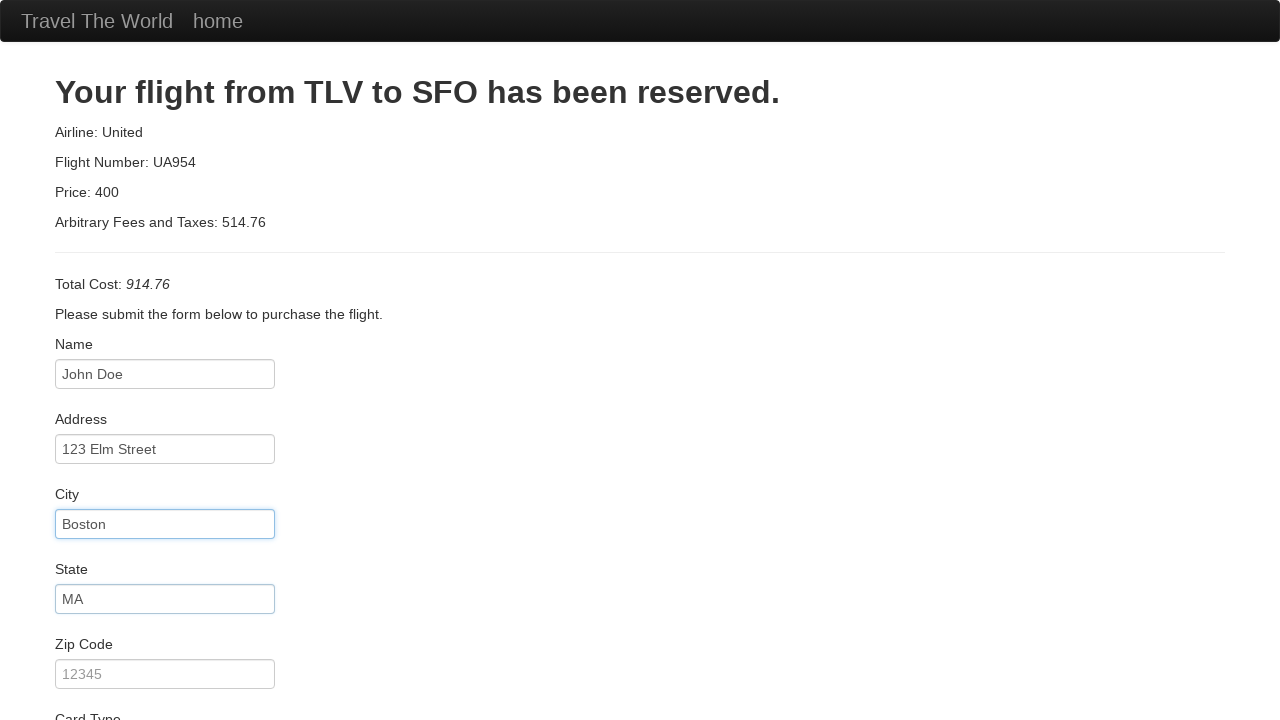

Filled zip code: 02115 on input[name="zipCode"]
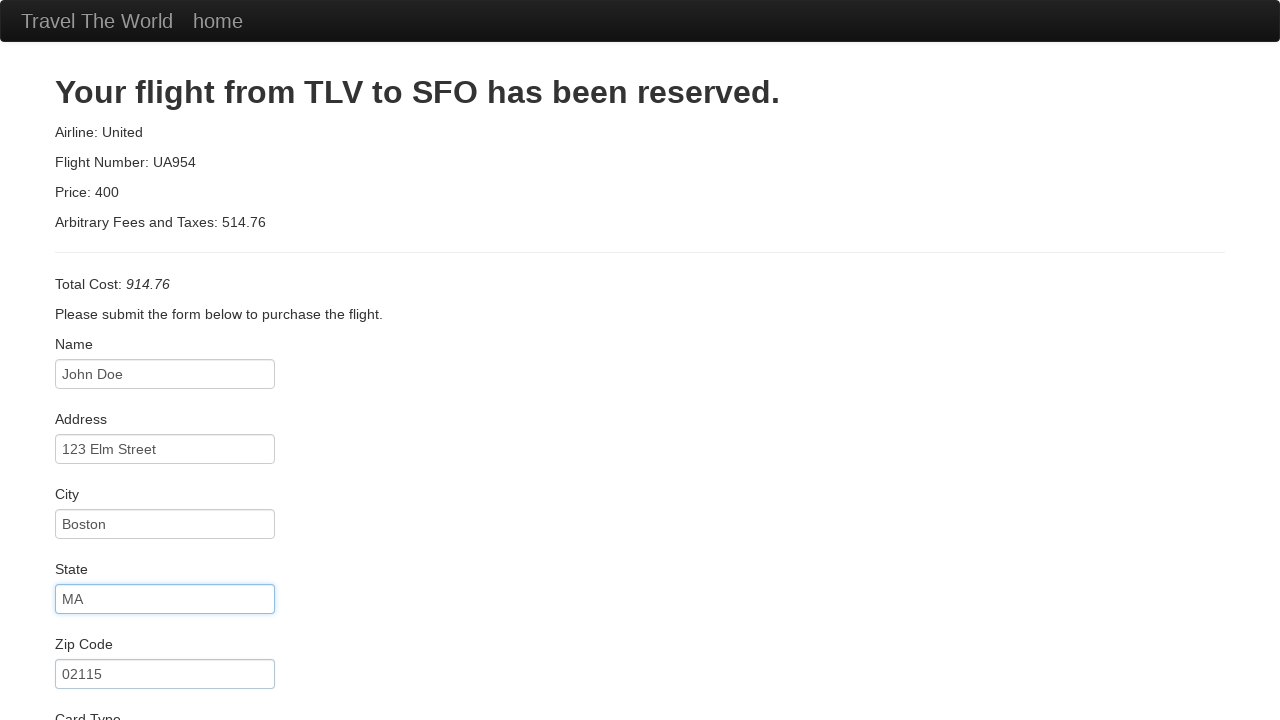

Filled credit card number on input[name="creditCardNumber"]
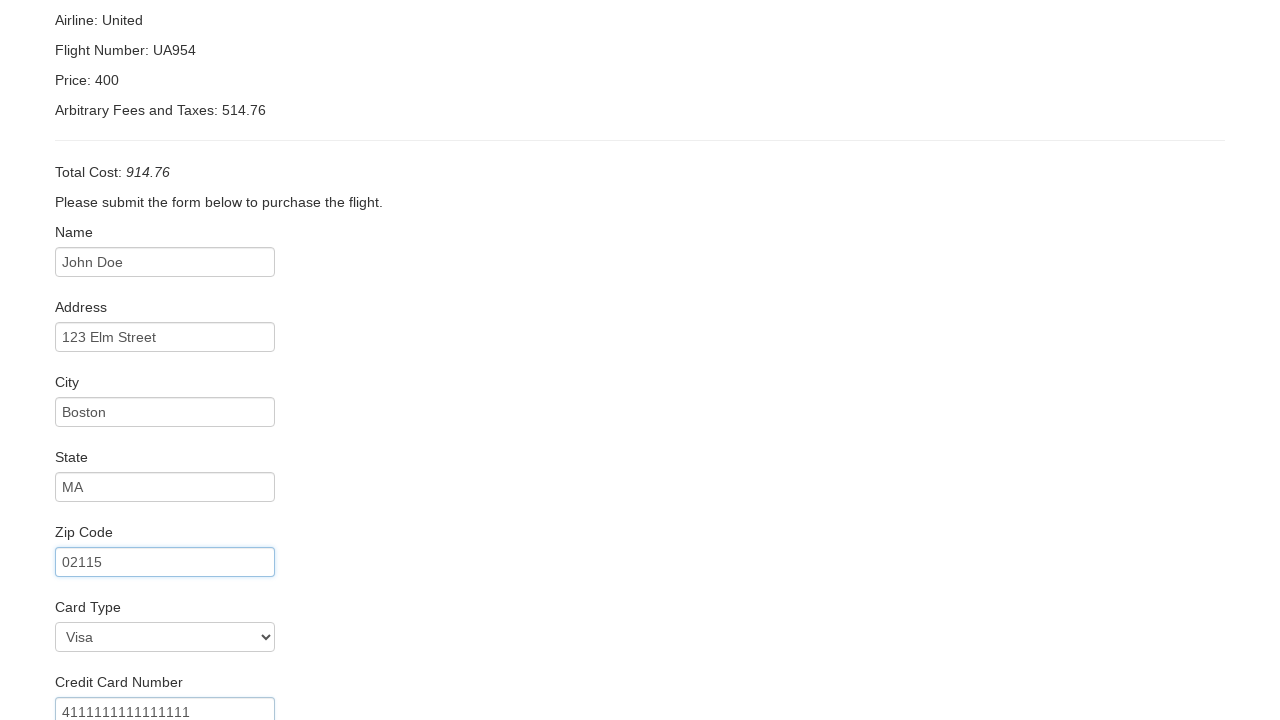

Filled name on card: John Doe on input[name="nameOnCard"]
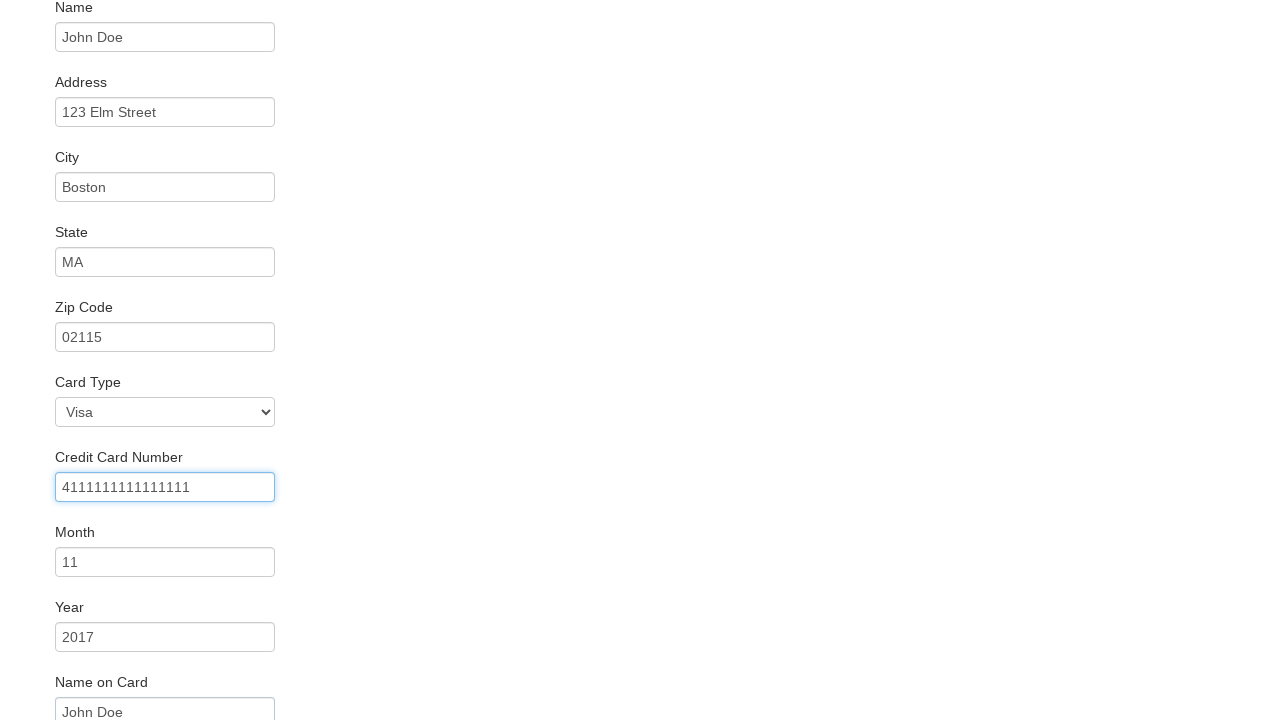

Clicked Purchase Flight button at (118, 685) on input[type="submit"]
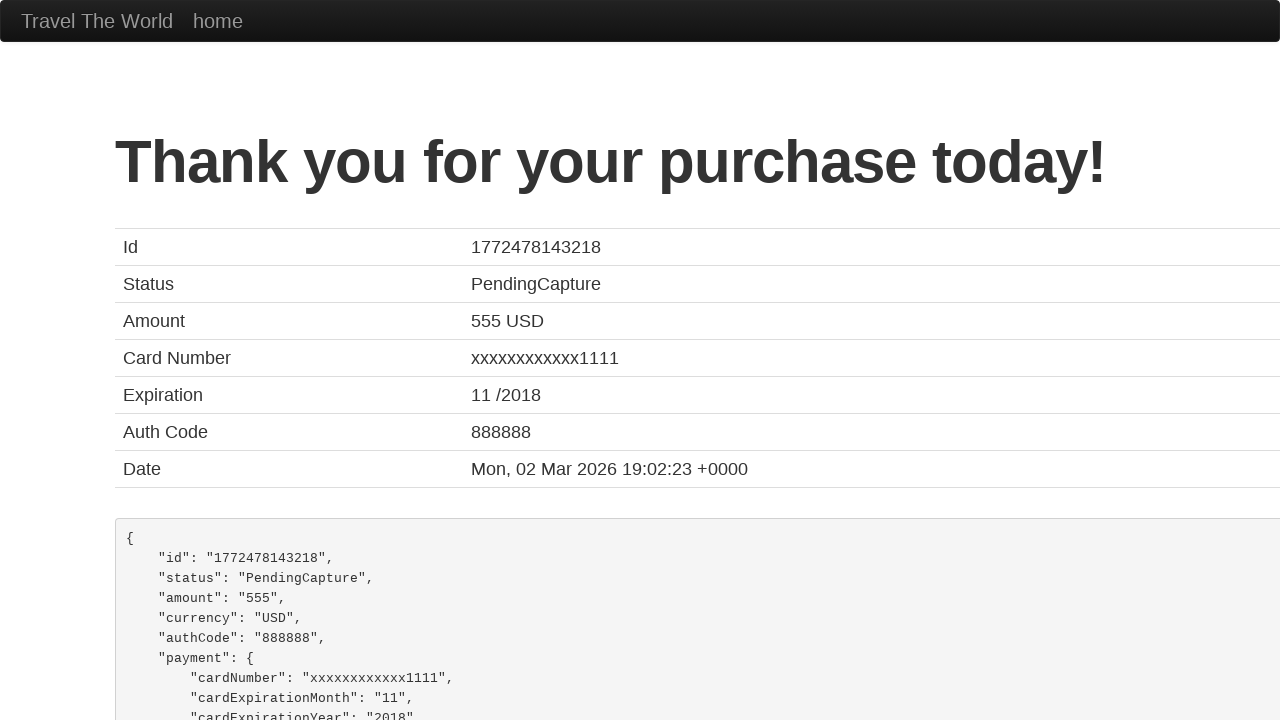

Confirmation page loaded
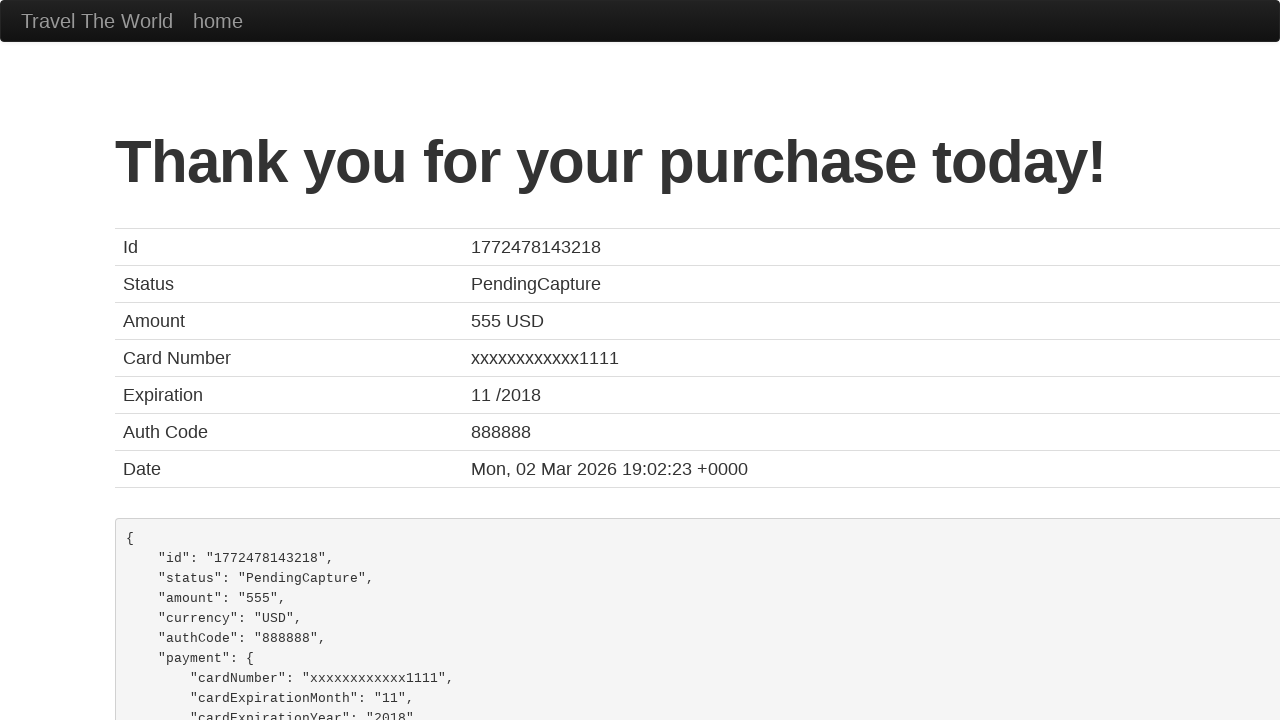

Confirmation message is displayed
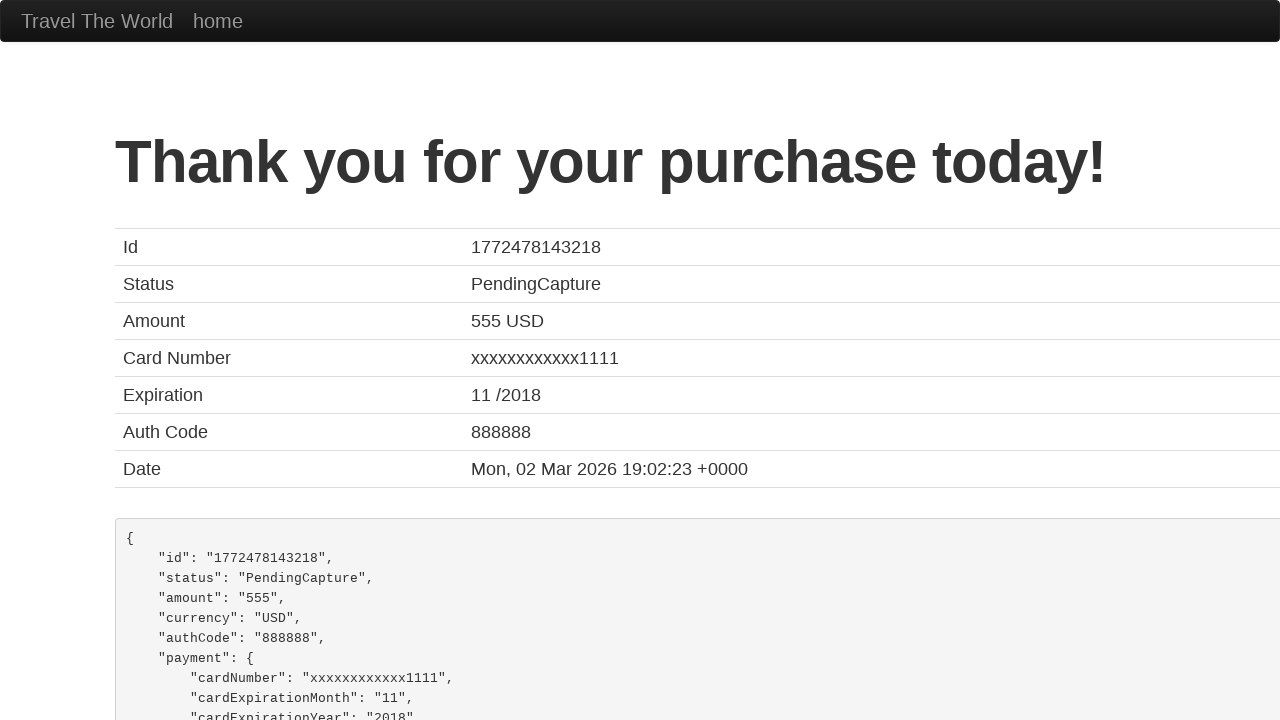

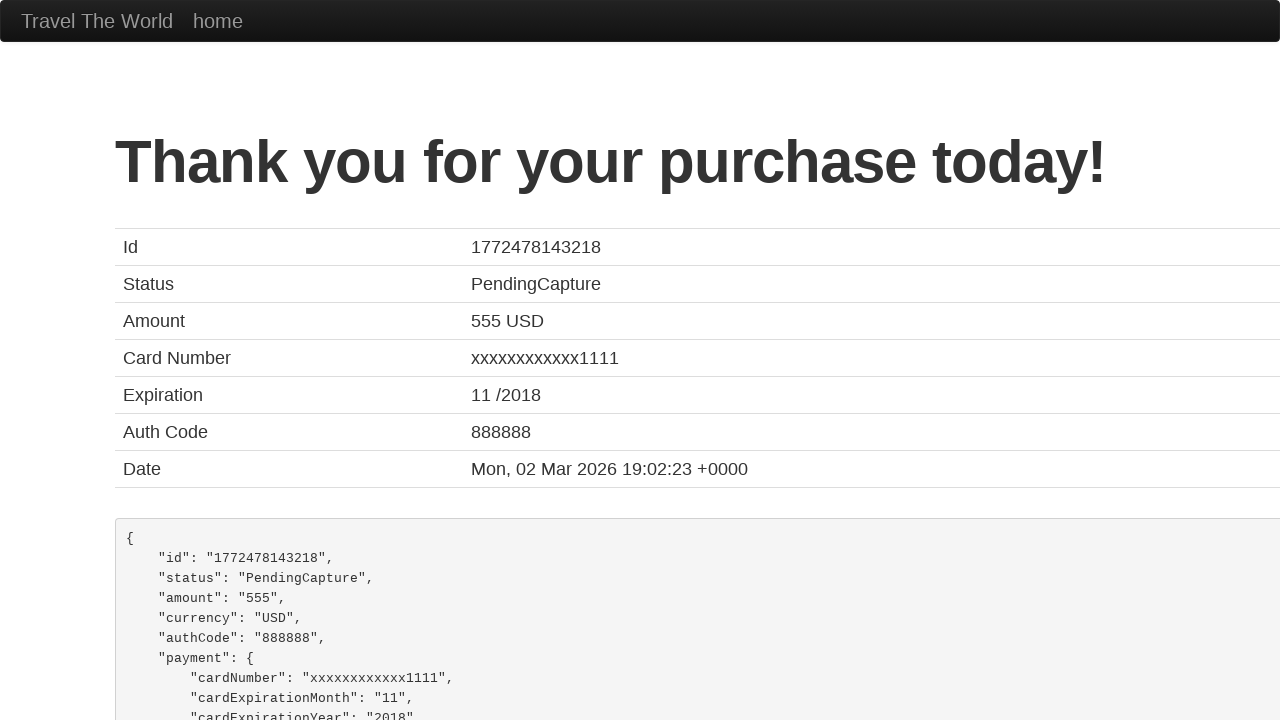